Tests page scrolling functionality by using keyboard keys to navigate through the page - scrolling down, to the end, back up, and to the top.

Starting URL: http://www.grandtech.info

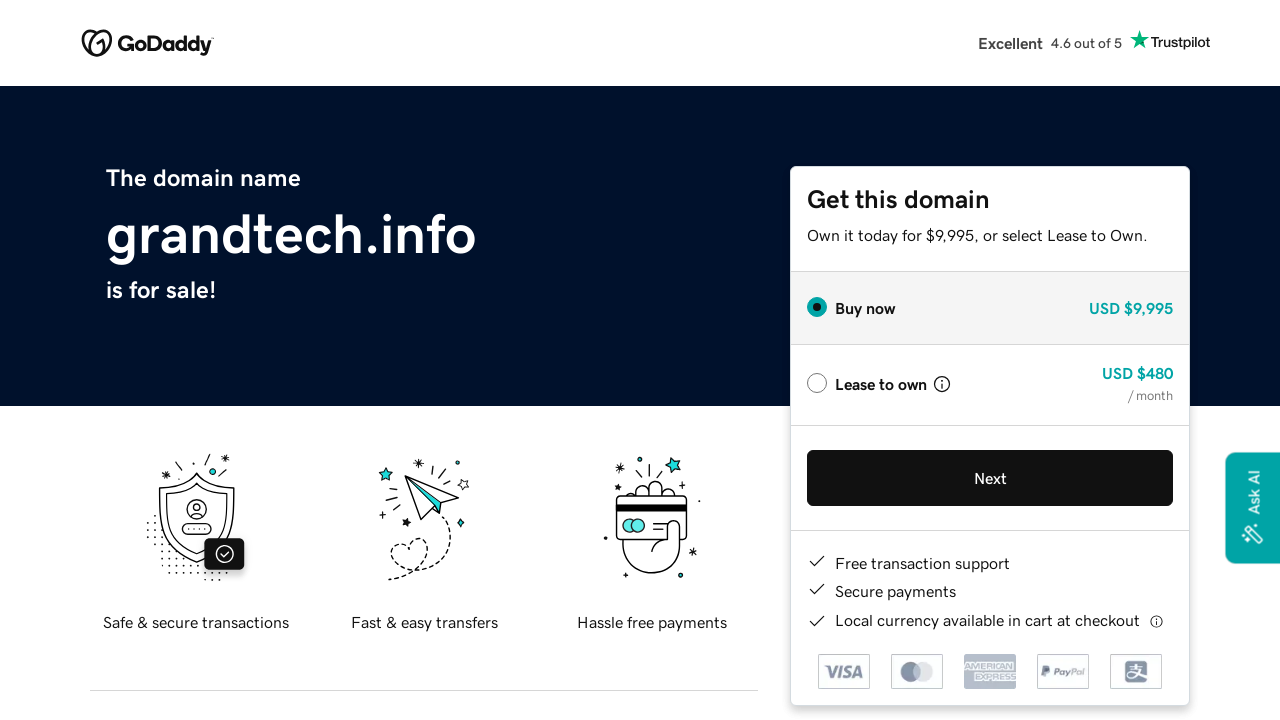

Pressed PageDown to scroll page down
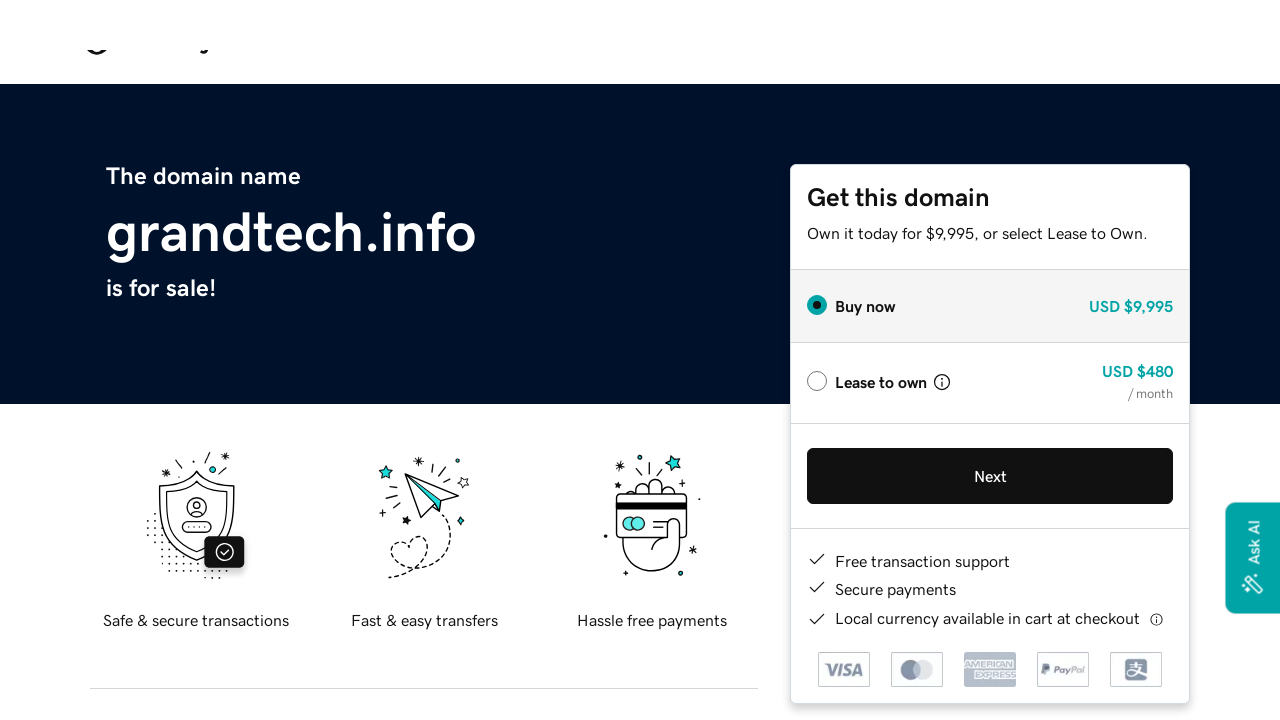

Waited 1000ms for page scroll animation
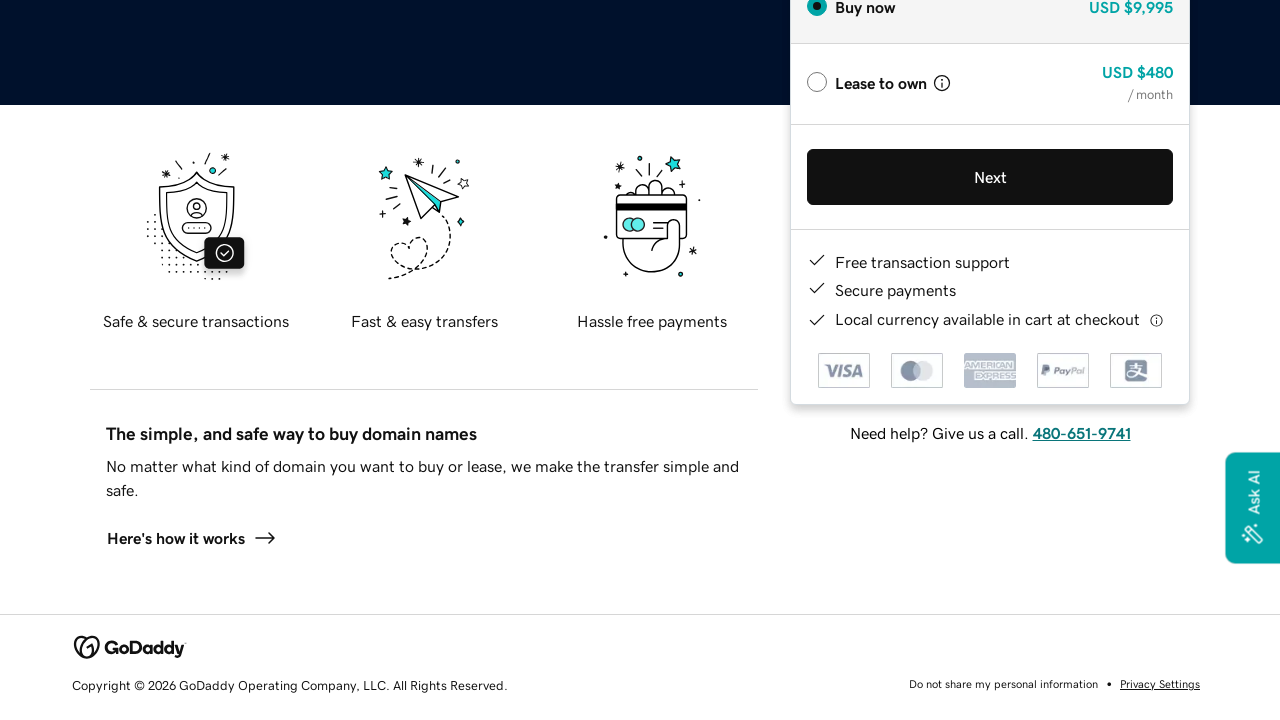

Pressed End to scroll to bottom of page
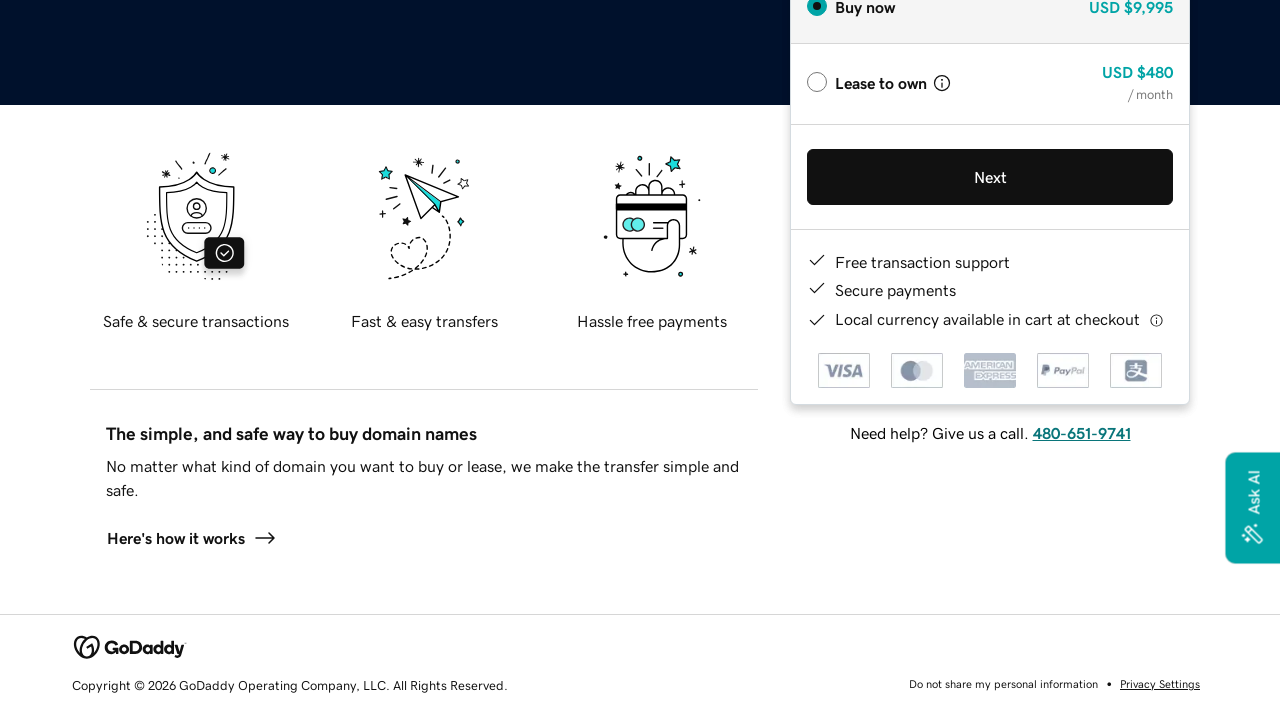

Waited 1000ms for page scroll animation
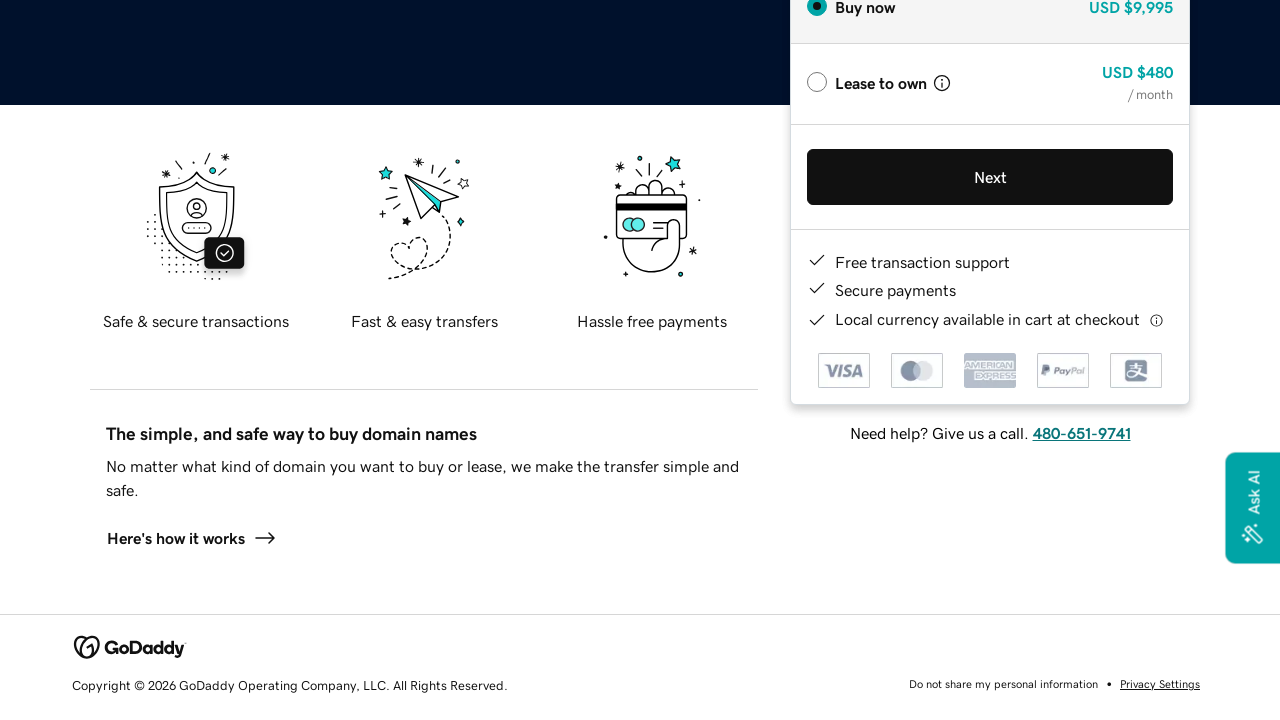

Pressed PageUp to scroll page up
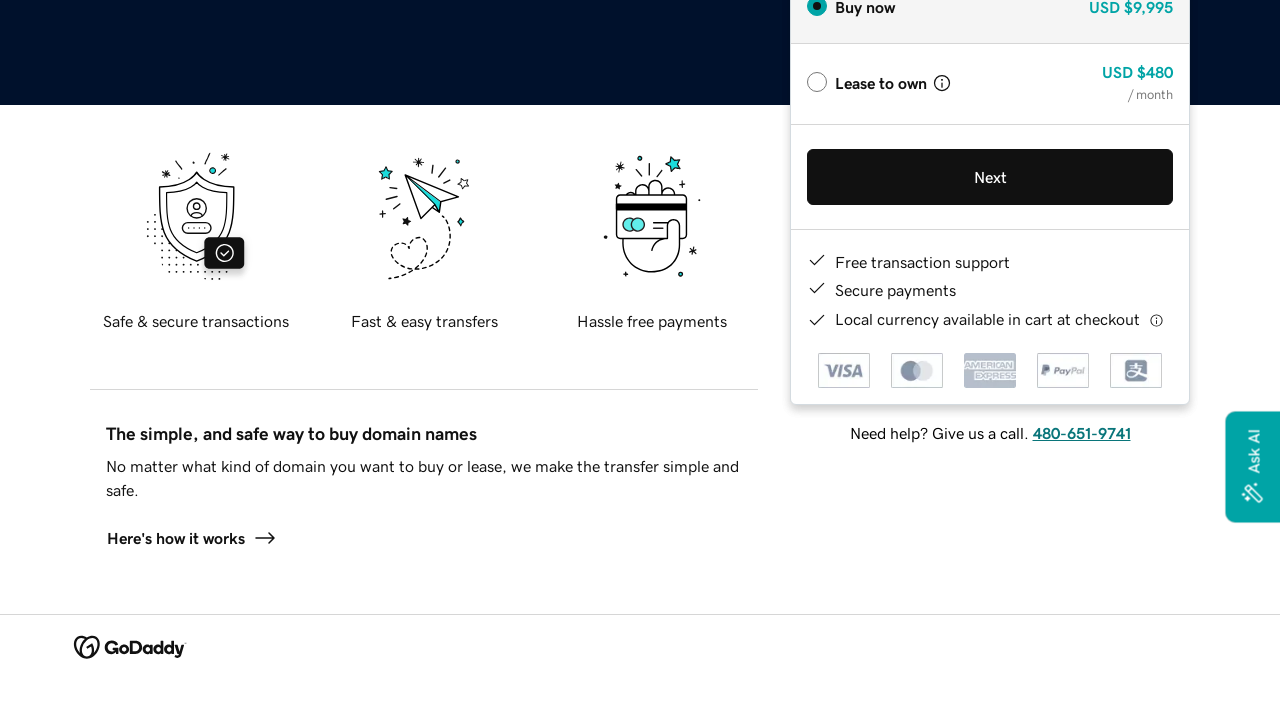

Waited 1000ms for page scroll animation
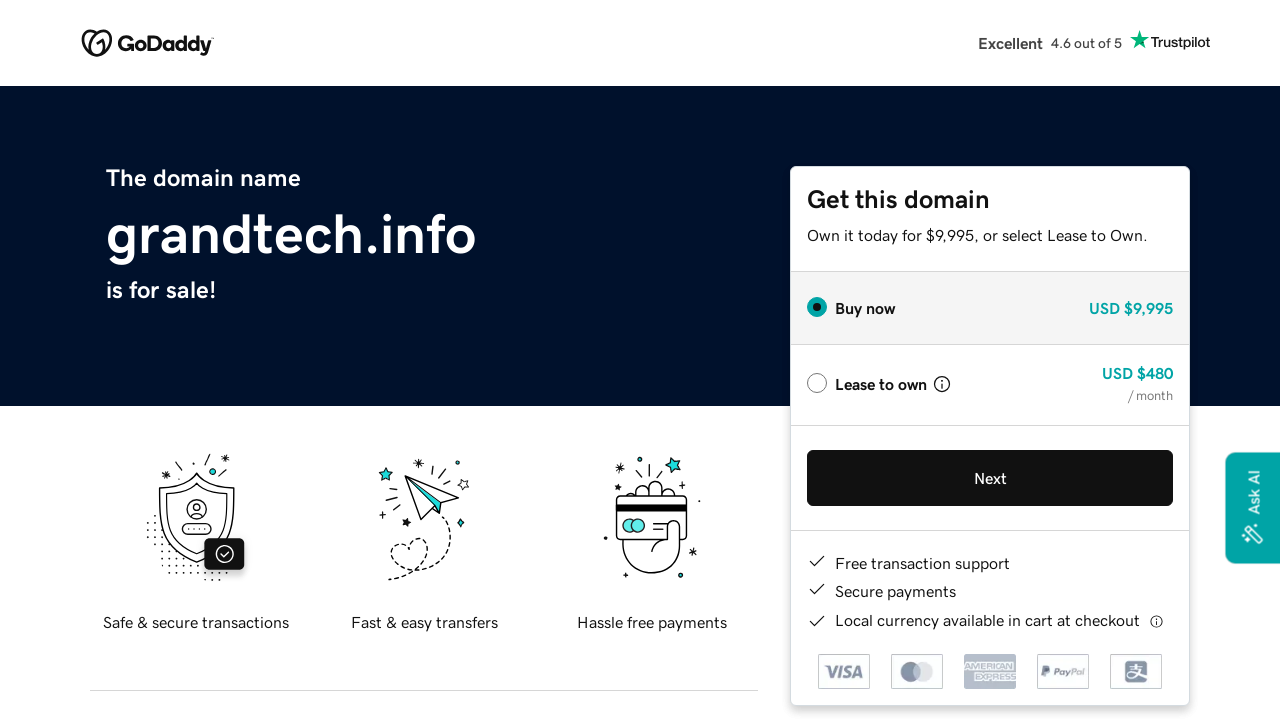

Pressed Home to scroll to top of page
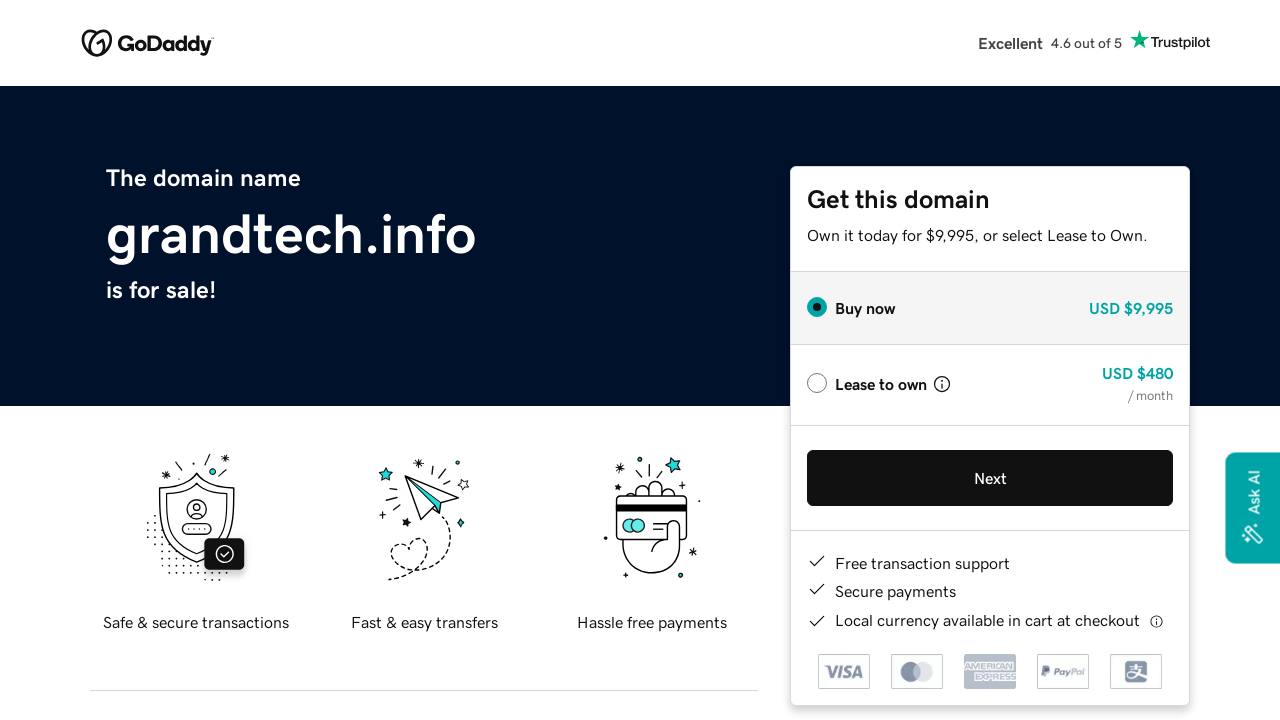

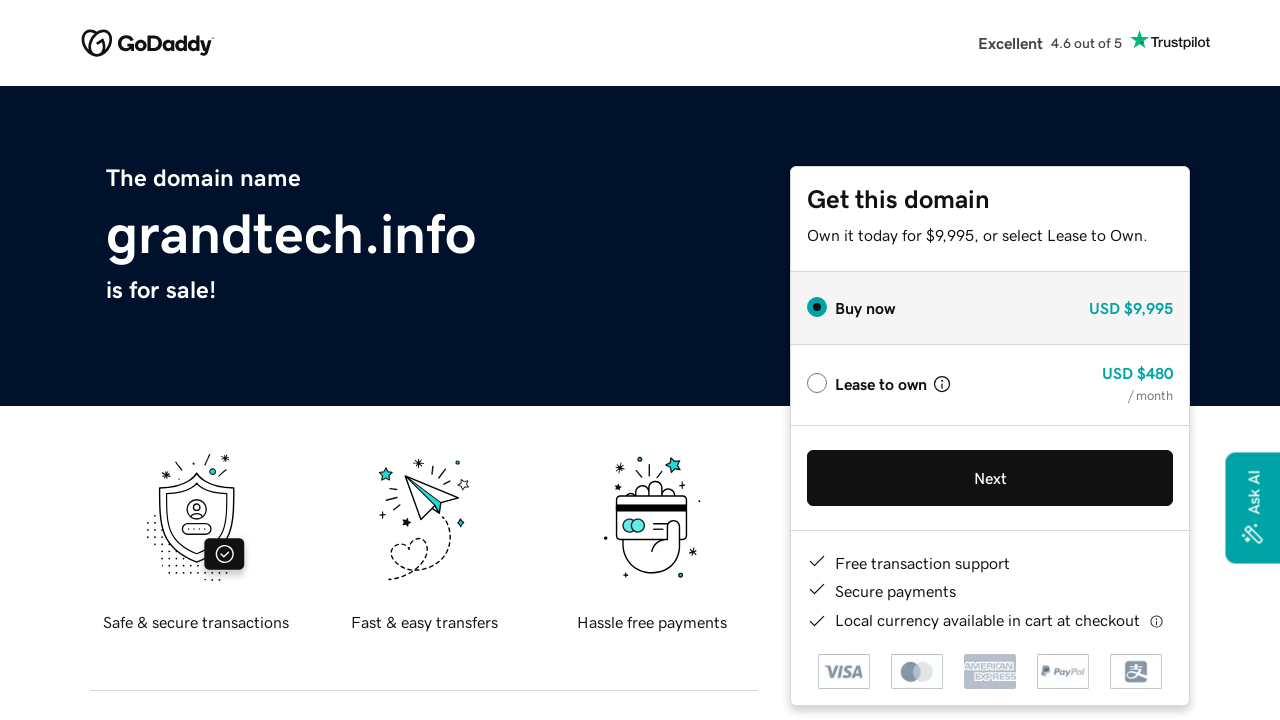